Tests triangle classification by entering zero values (0, 0, 0) and verifying the result indicates not a triangle

Starting URL: https://testpages.eviltester.com/styled/apps/triangle/triangle001.html

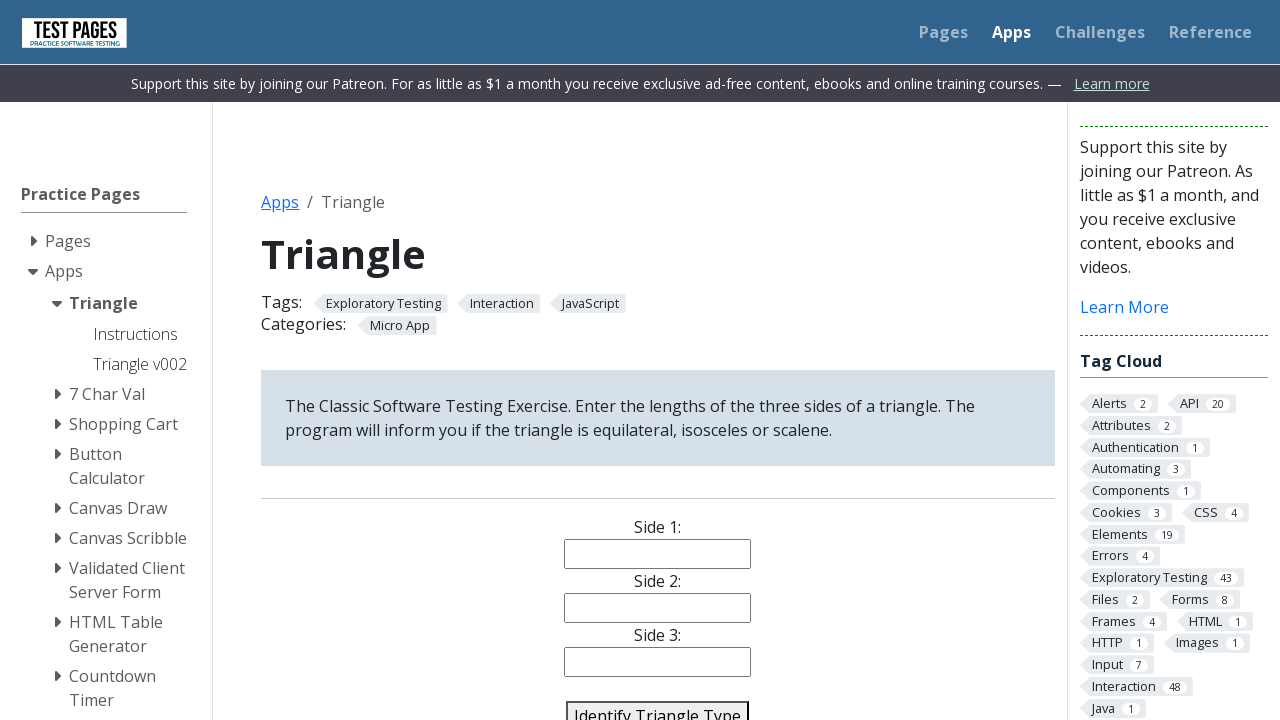

Filled side 1 field with 0 on #side1
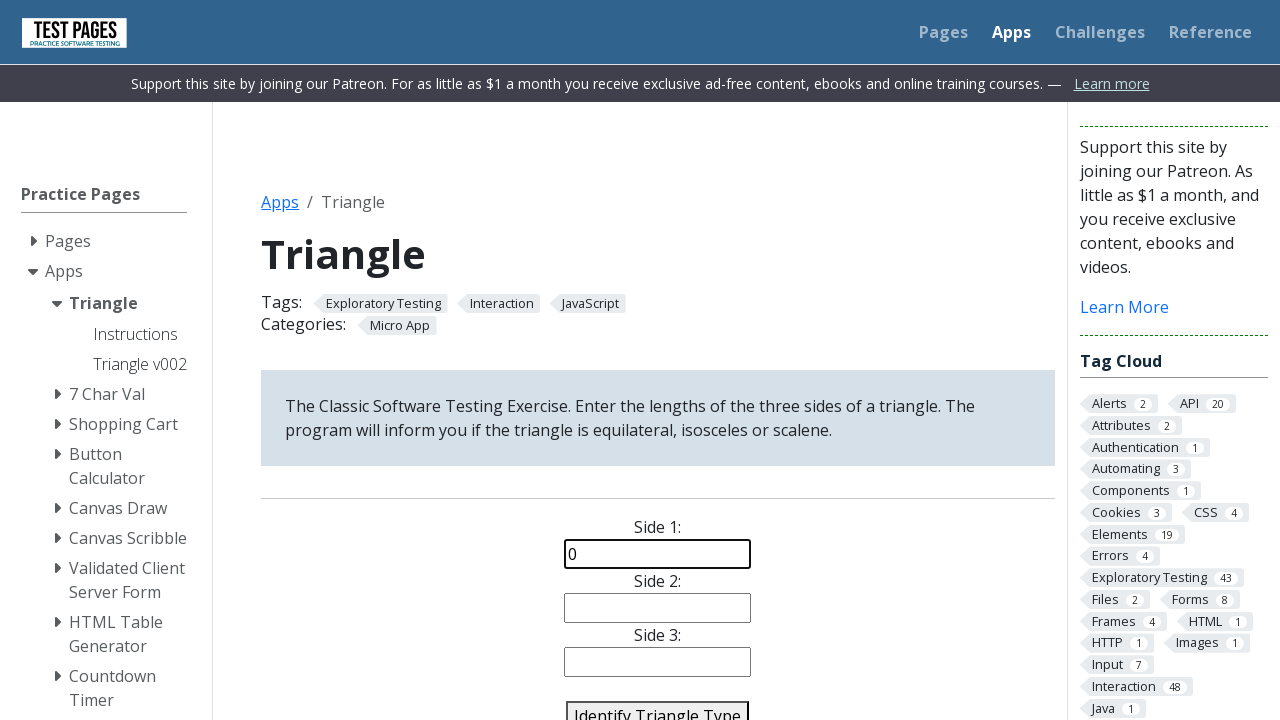

Filled side 2 field with 0 on #side2
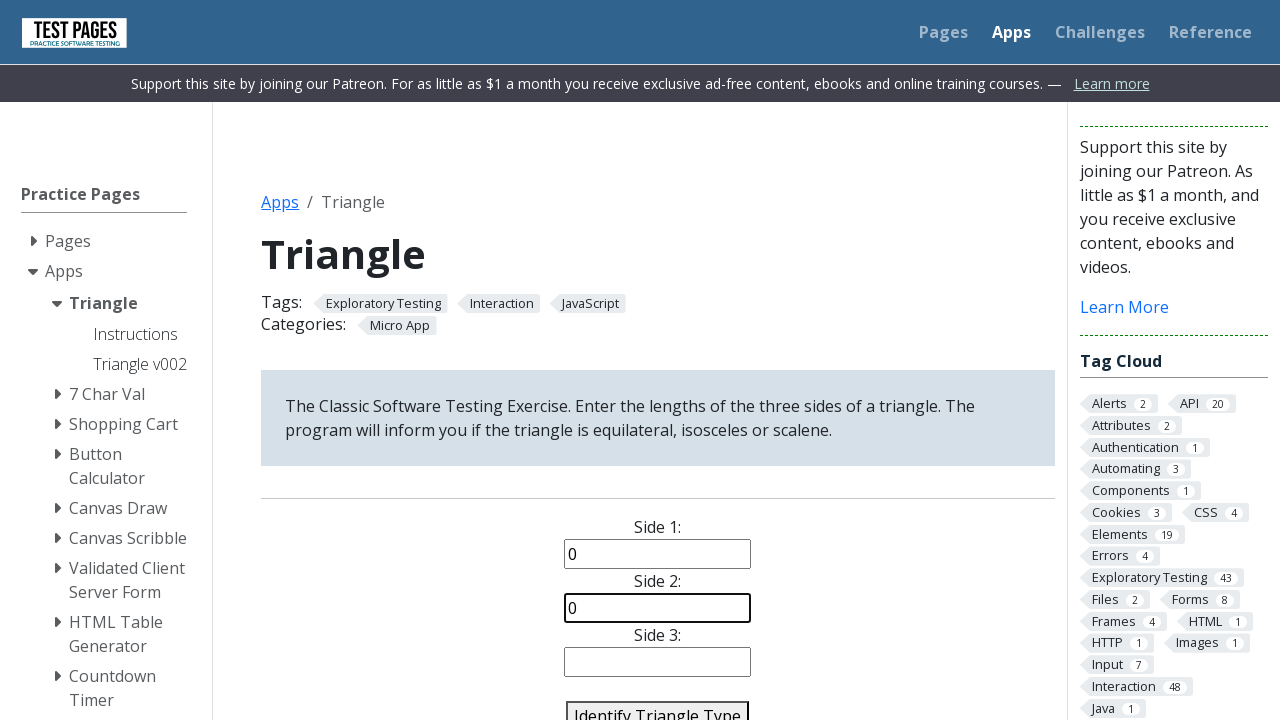

Filled side 3 field with 0 on #side3
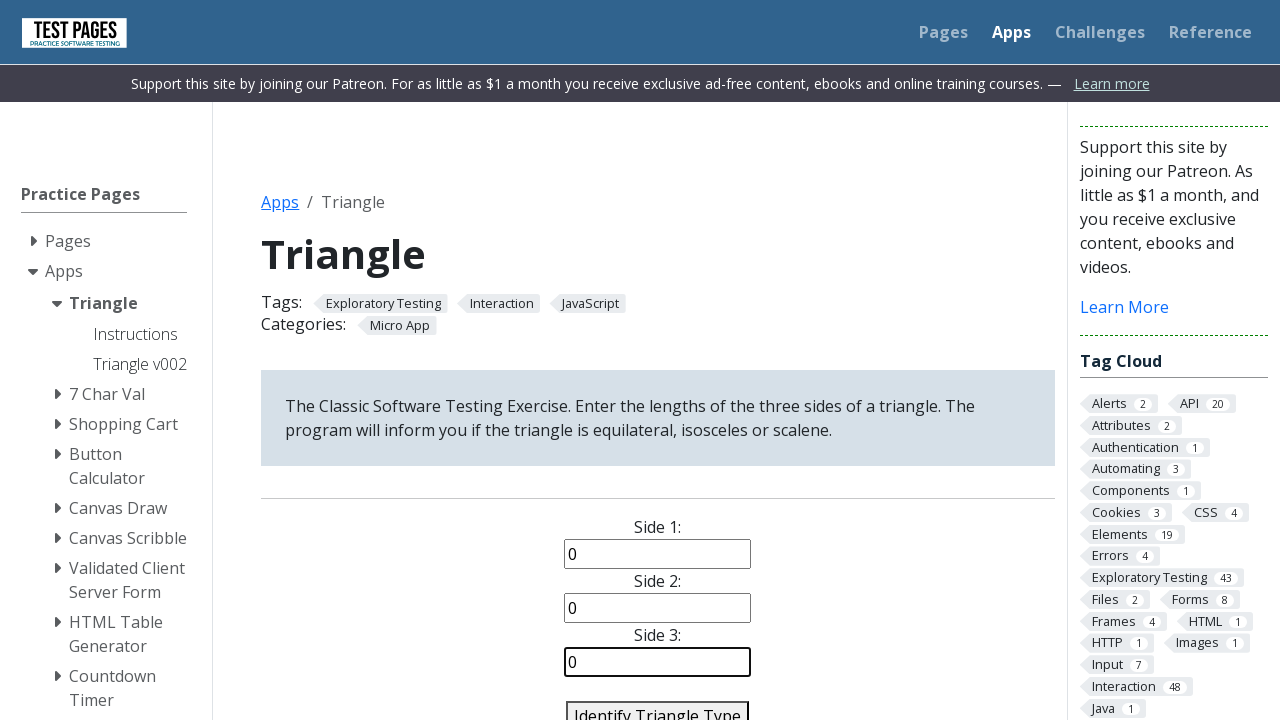

Clicked identify triangle button at (658, 705) on #identify-triangle-action
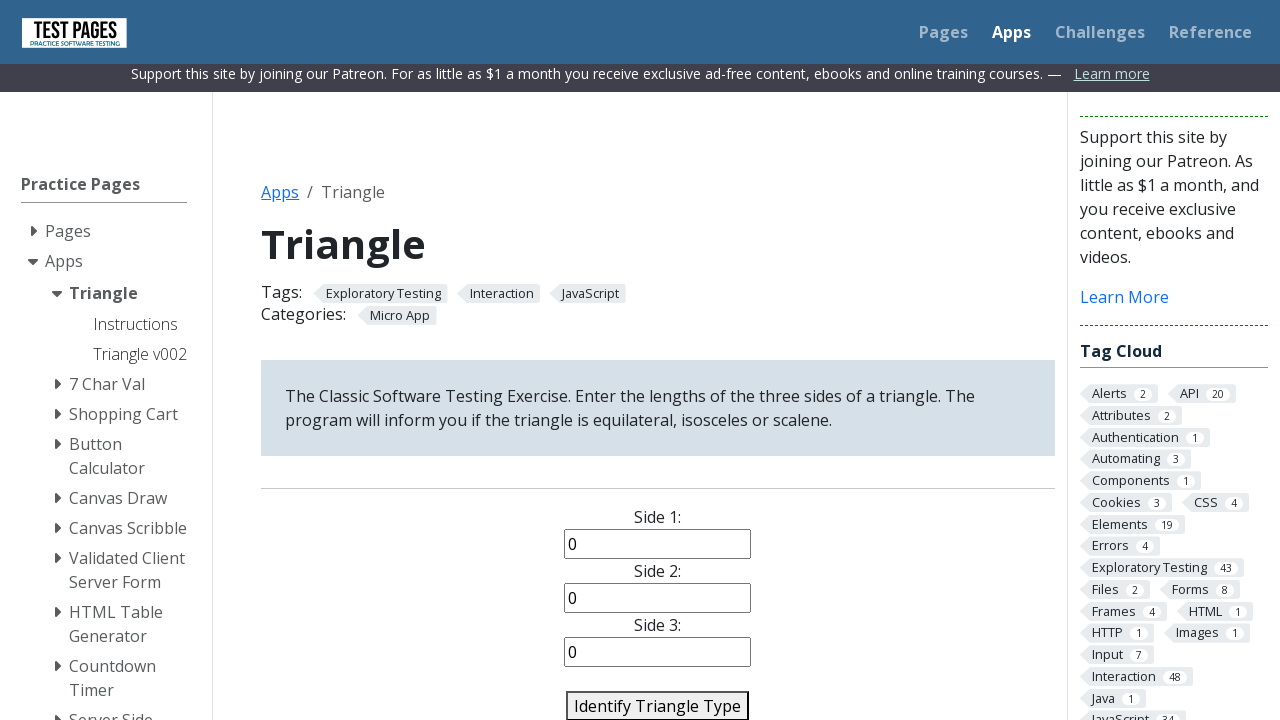

Triangle classification result appeared
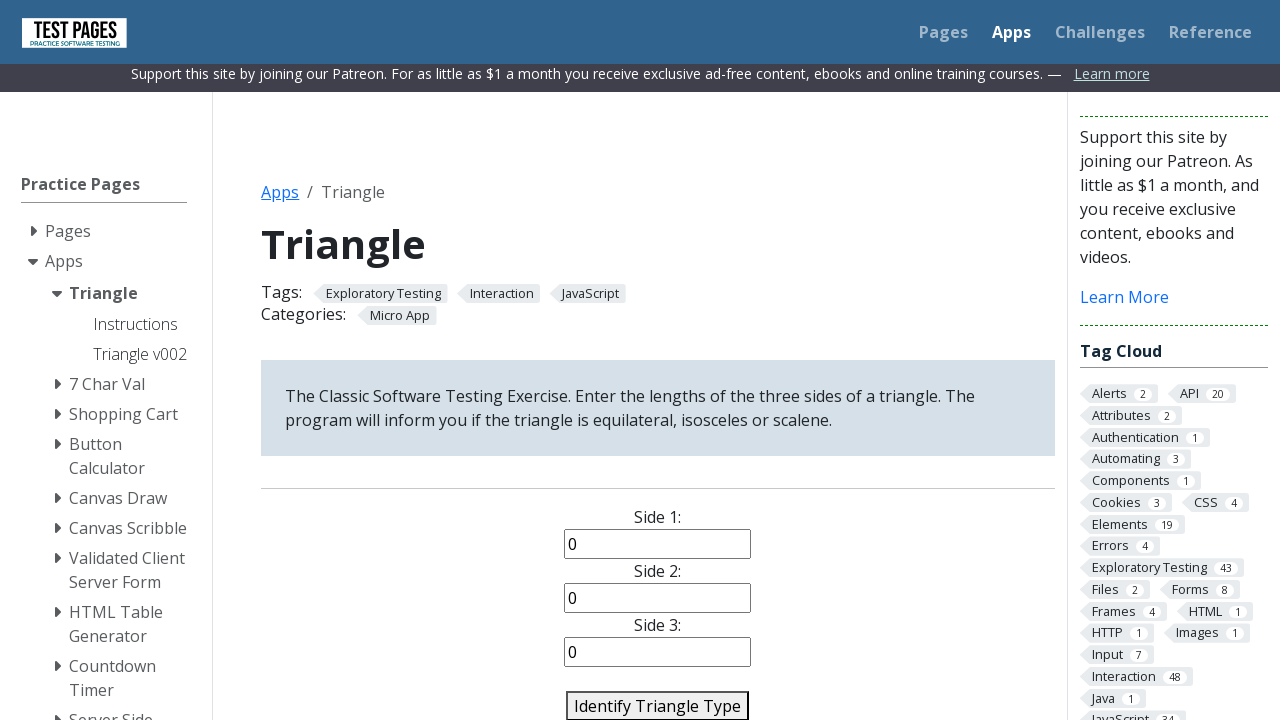

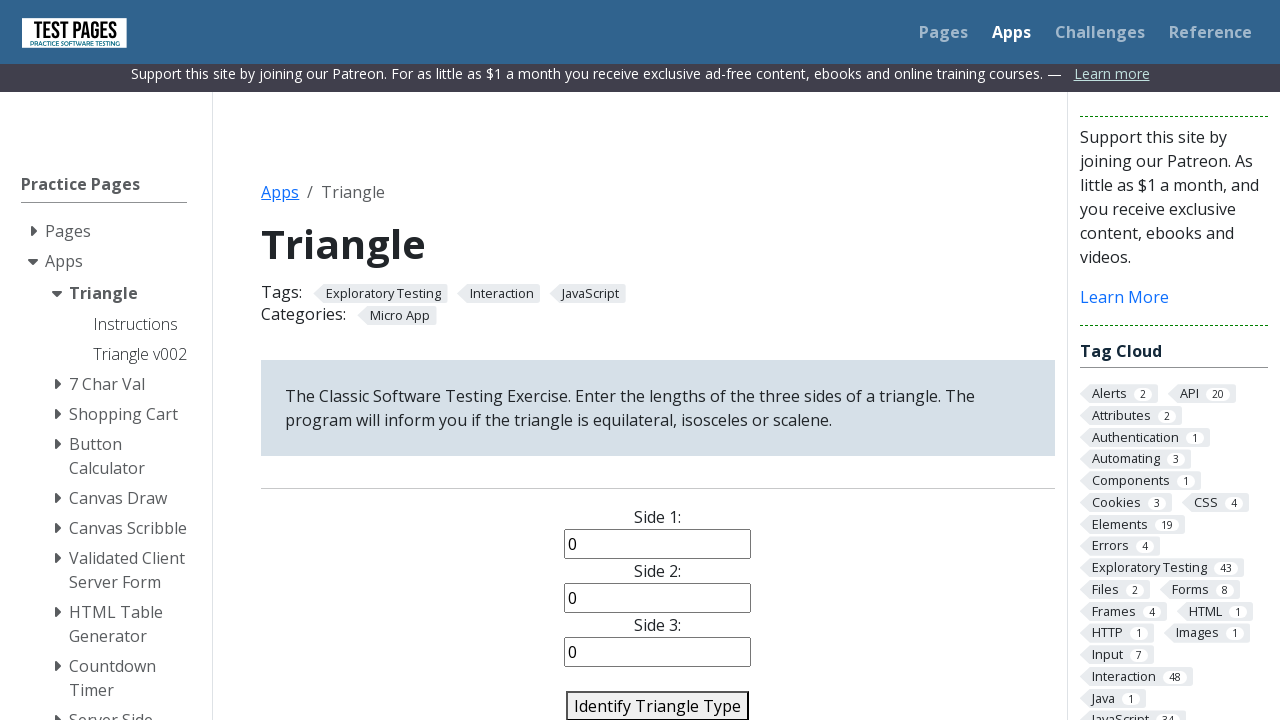